Tests checking both checkboxes by checking the first one (second is already checked by default)

Starting URL: https://the-internet.herokuapp.com

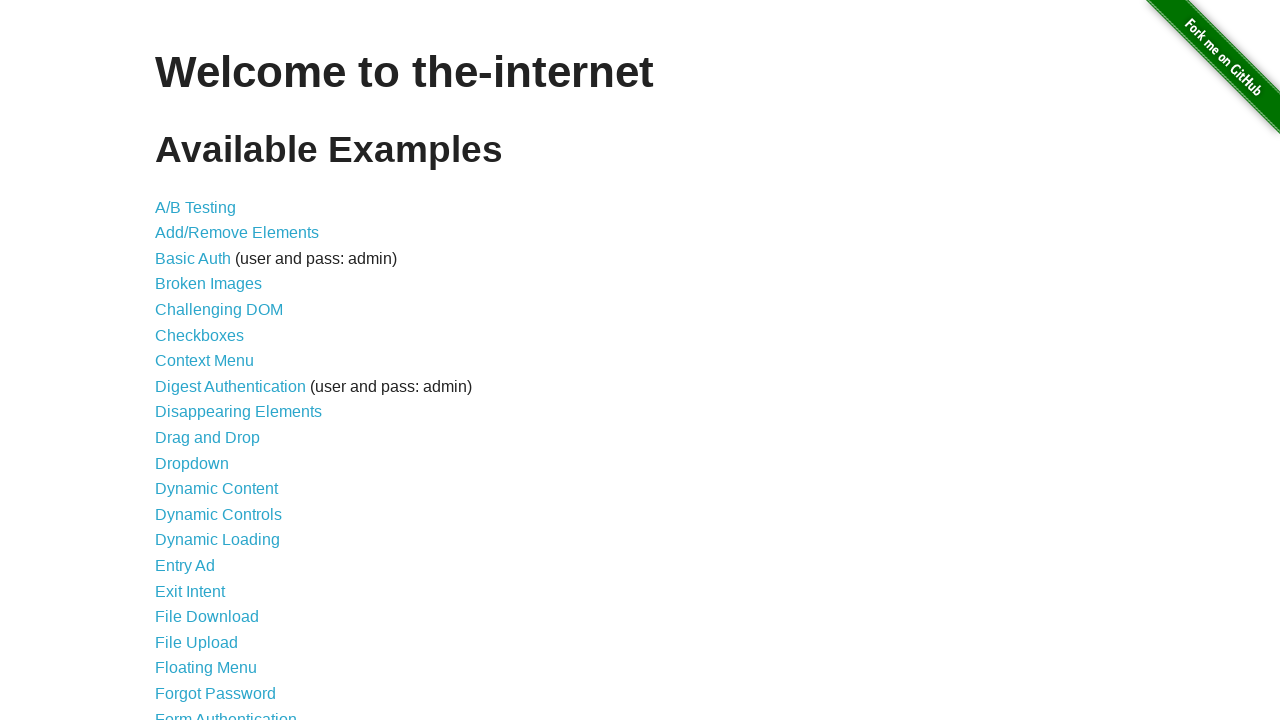

Clicked Checkboxes link to navigate to the checkboxes page at (200, 335) on internal:role=link[name="Checkboxes"i]
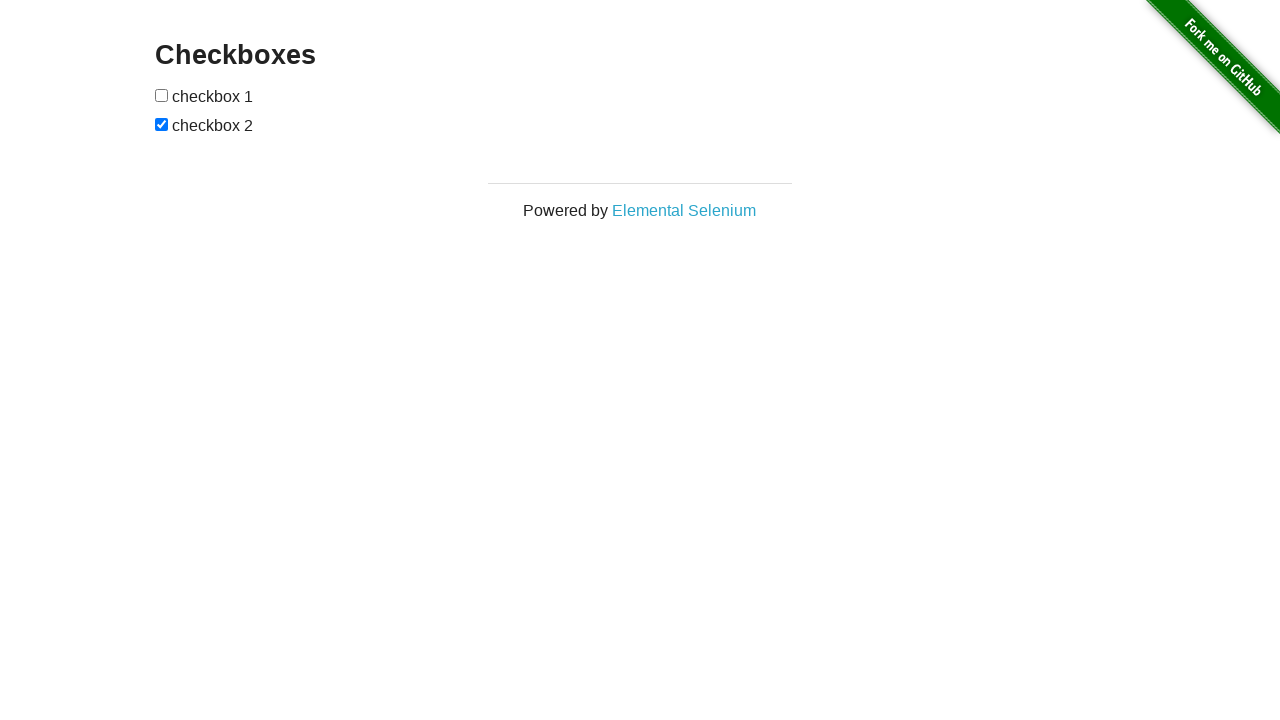

Checked the first checkbox at (162, 95) on internal:role=checkbox >> nth=0
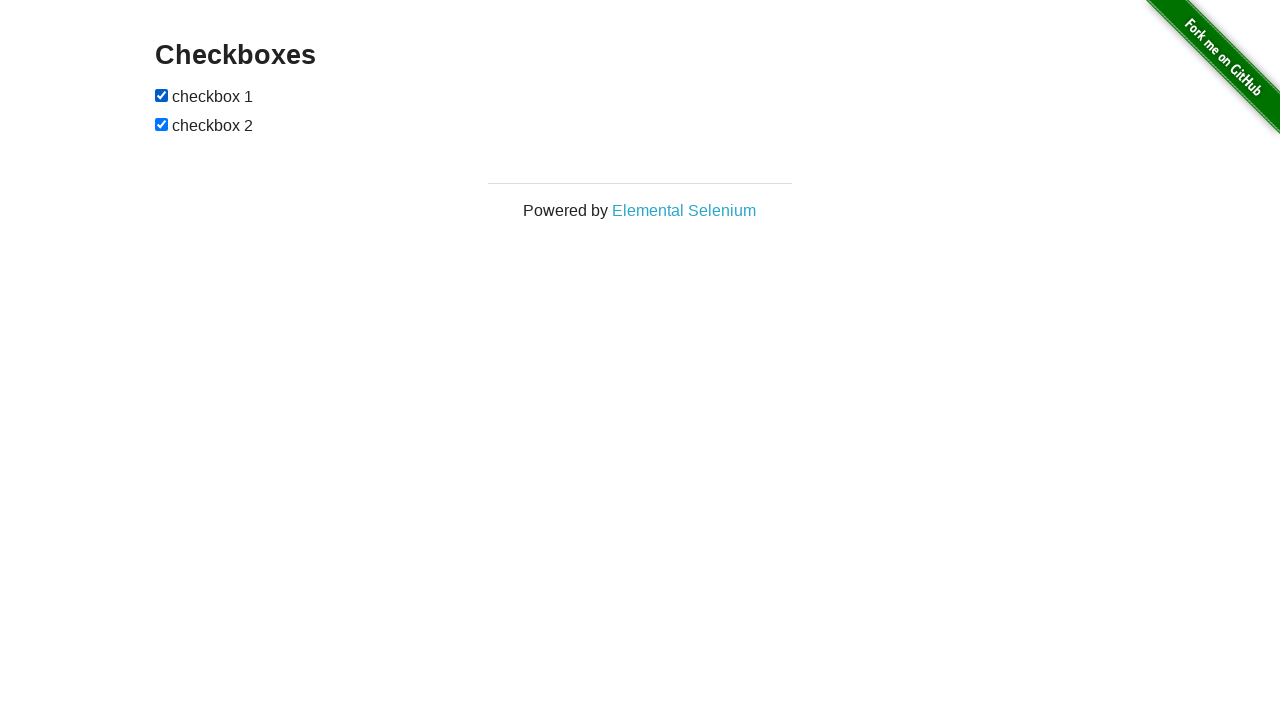

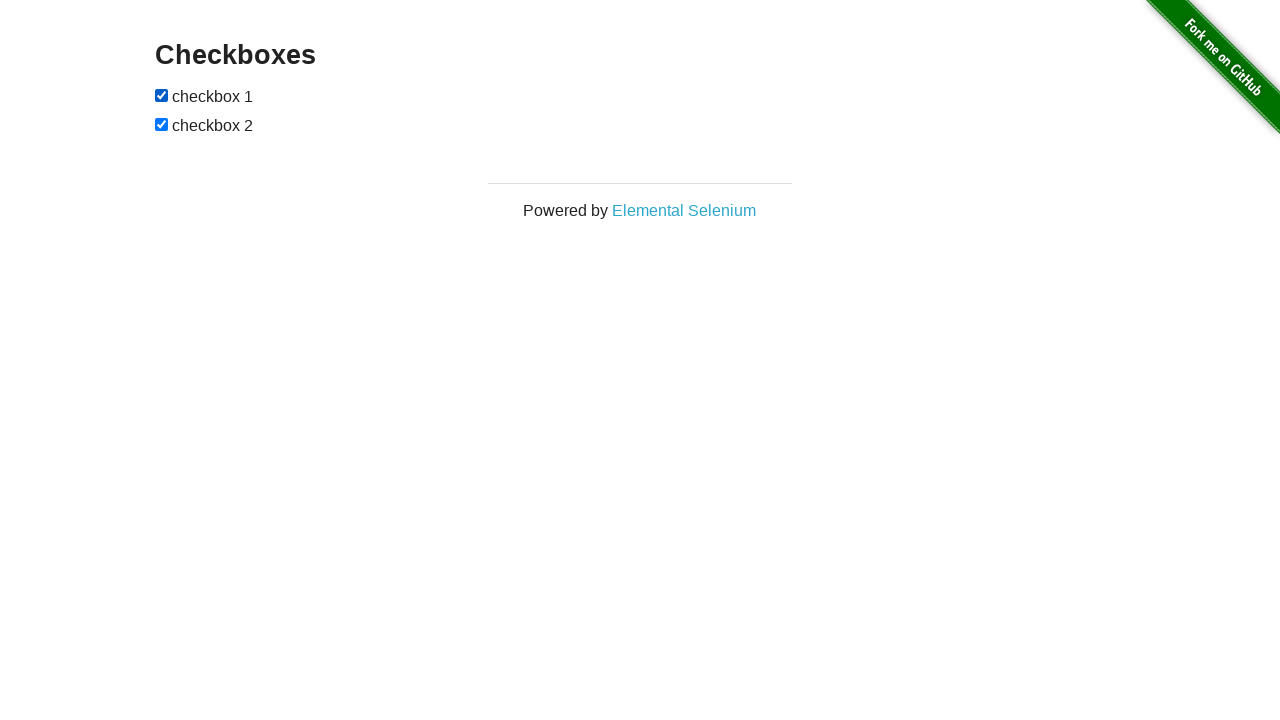